Tests CSS table functionality on W3Schools by verifying that a specific table cell (row 8, column 3) contains the text "Canada"

Starting URL: https://www.w3schools.com/css/css_table.asp

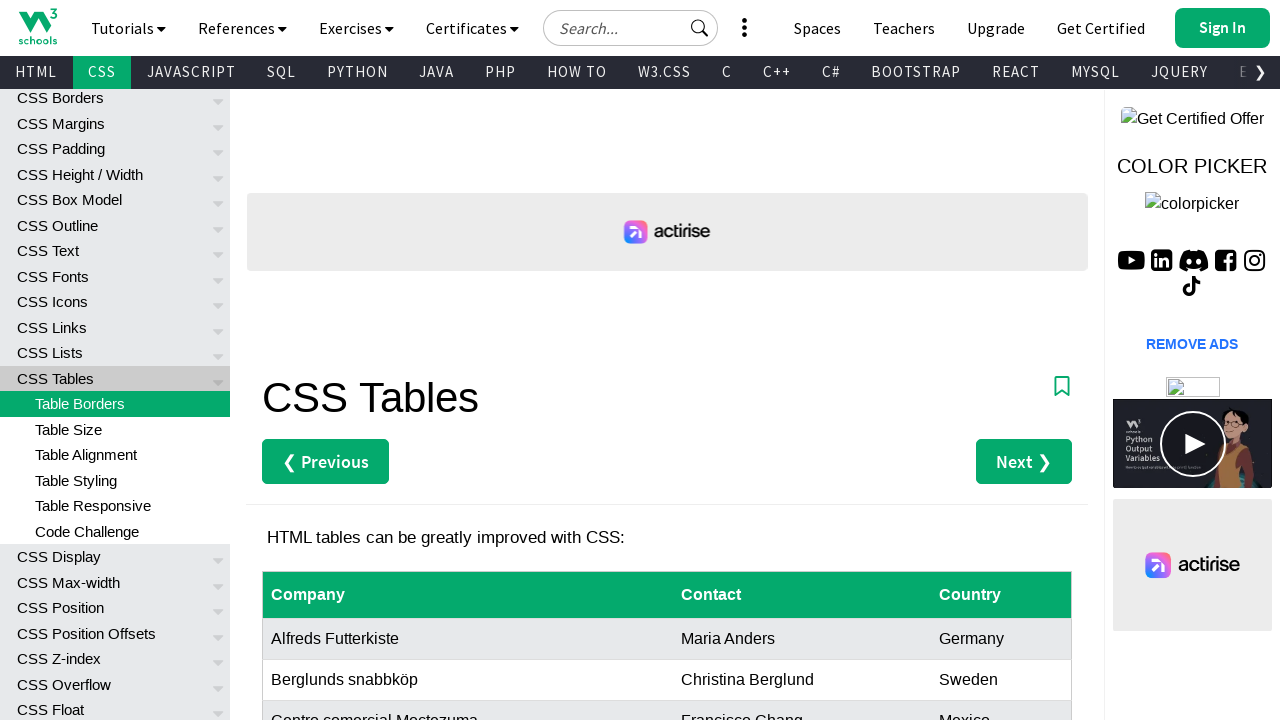

Navigated to W3Schools CSS table page
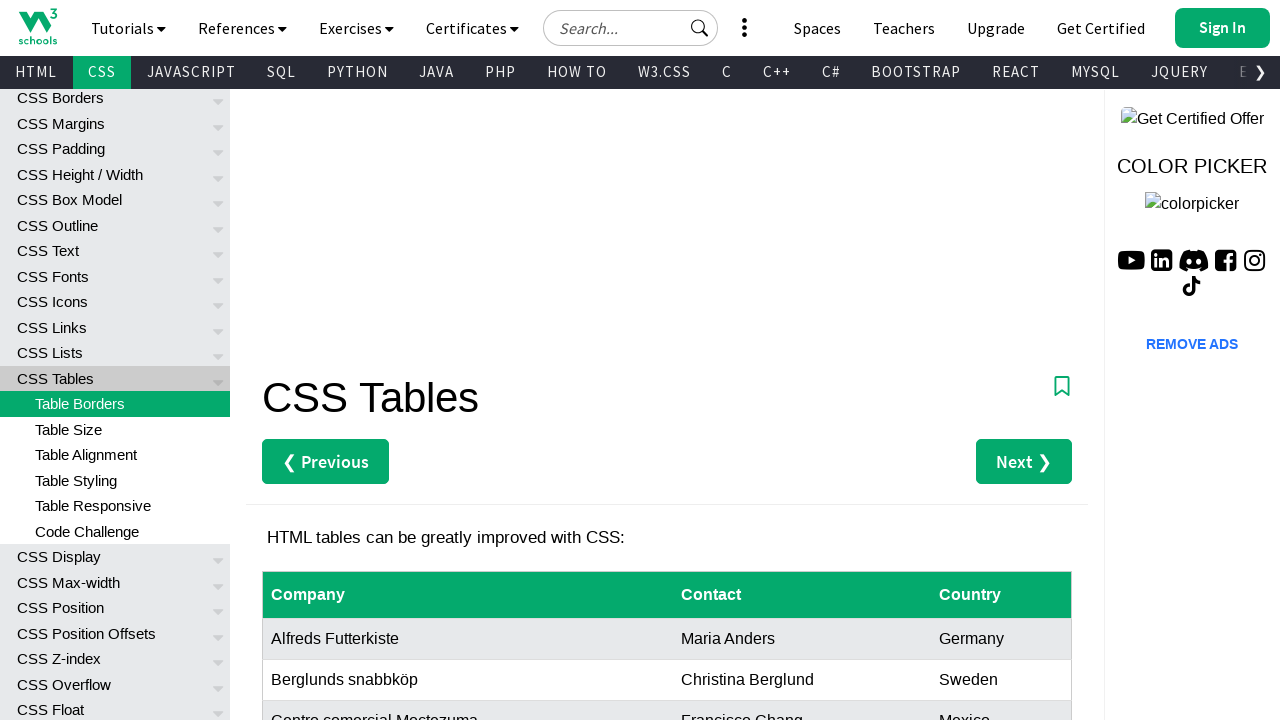

Located table cell at row 8, column 3
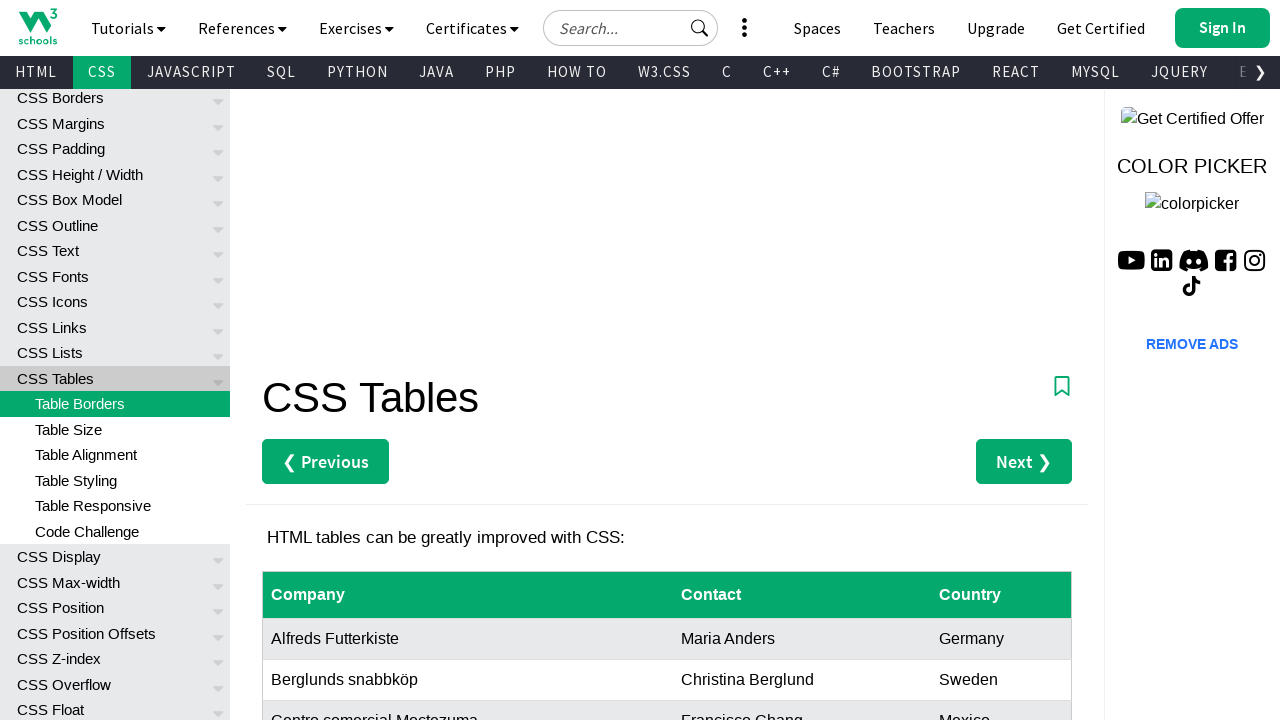

Waited for table cell to be visible
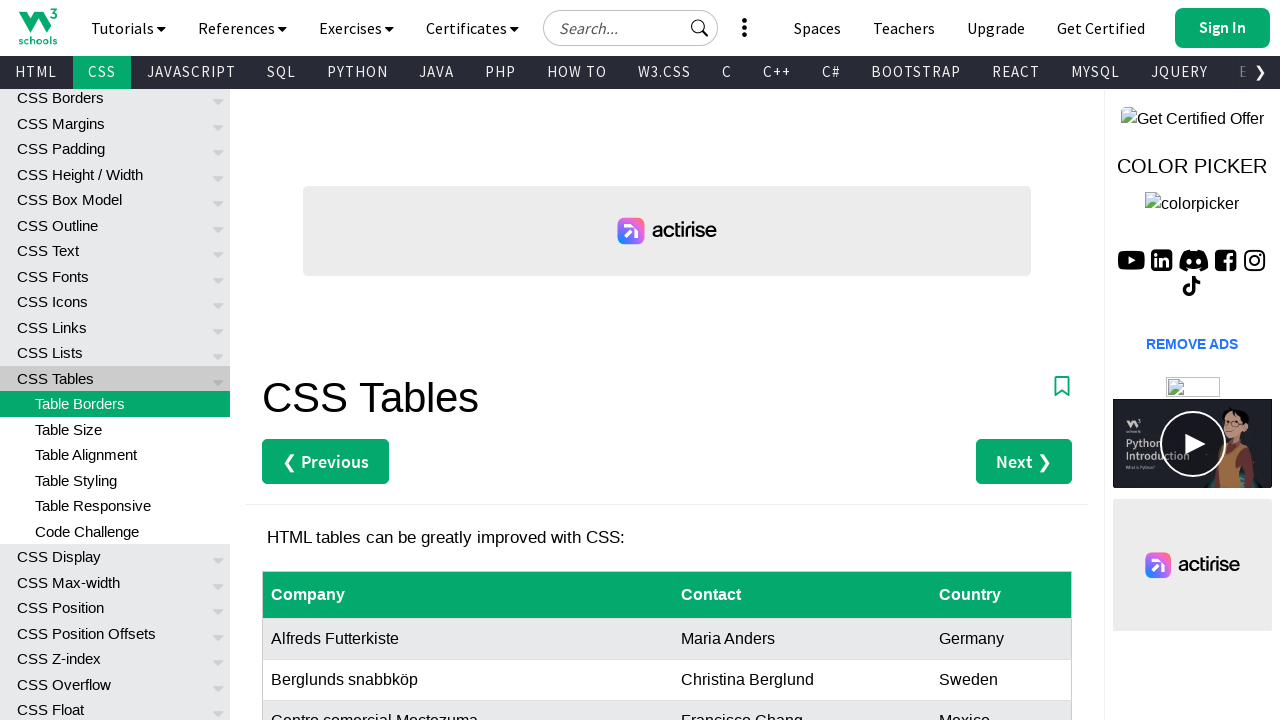

Retrieved text content from table cell
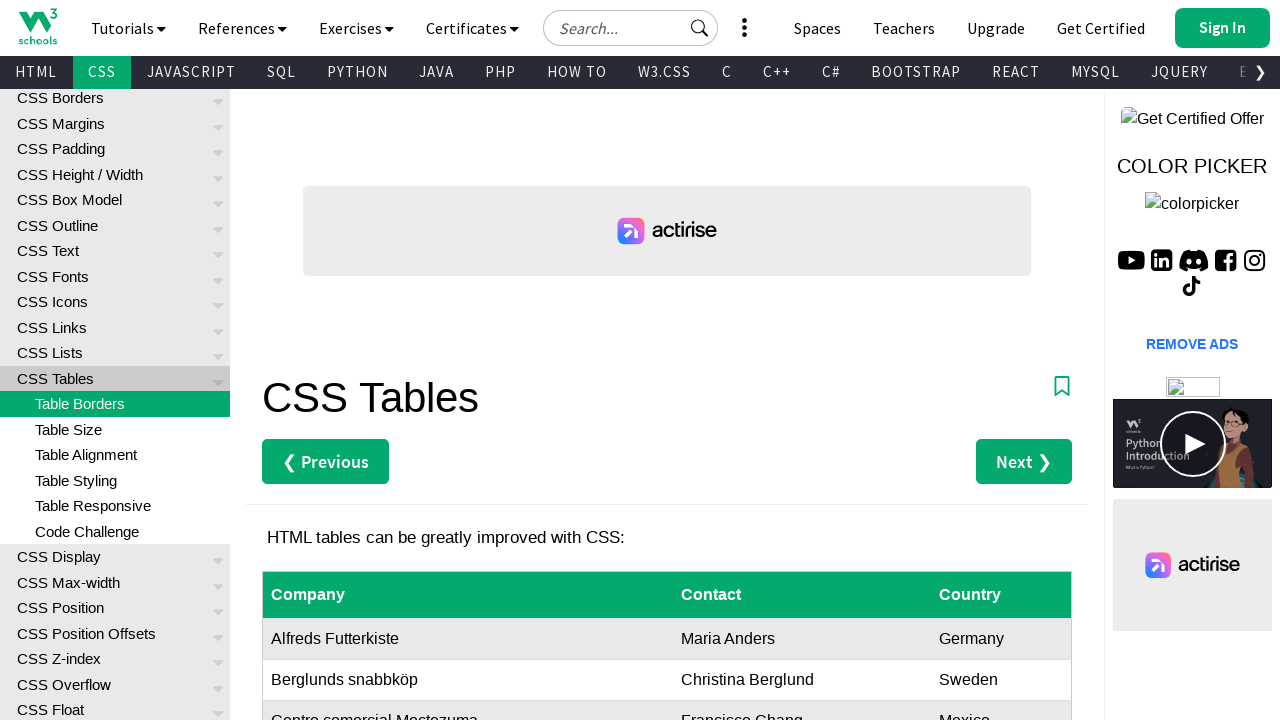

Verified table cell contains exact text 'Canada'
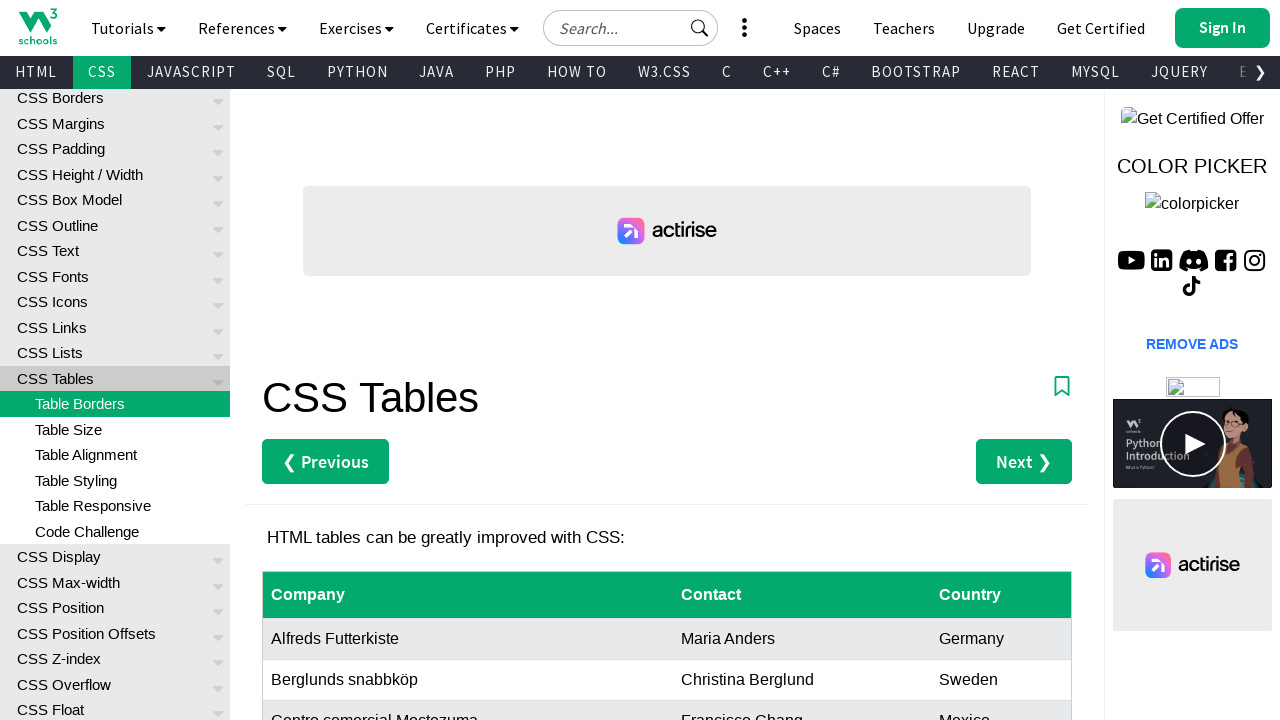

Verified table cell text contains substring 'Can'
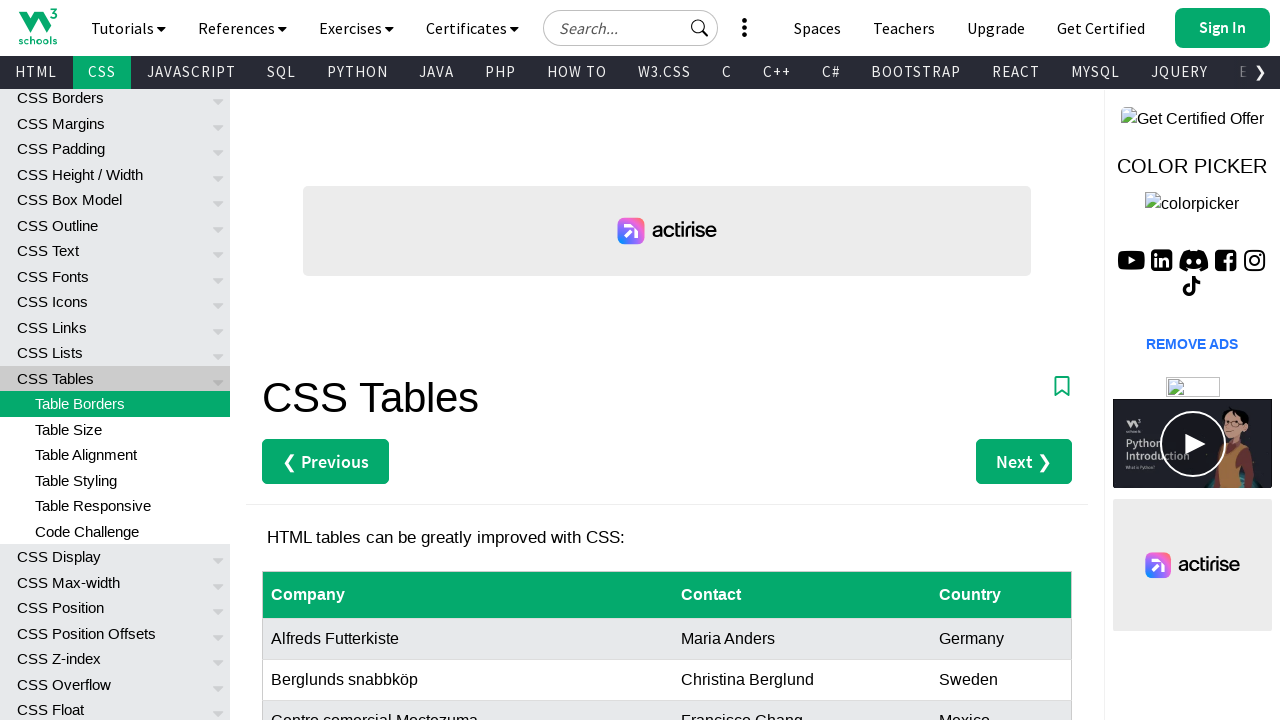

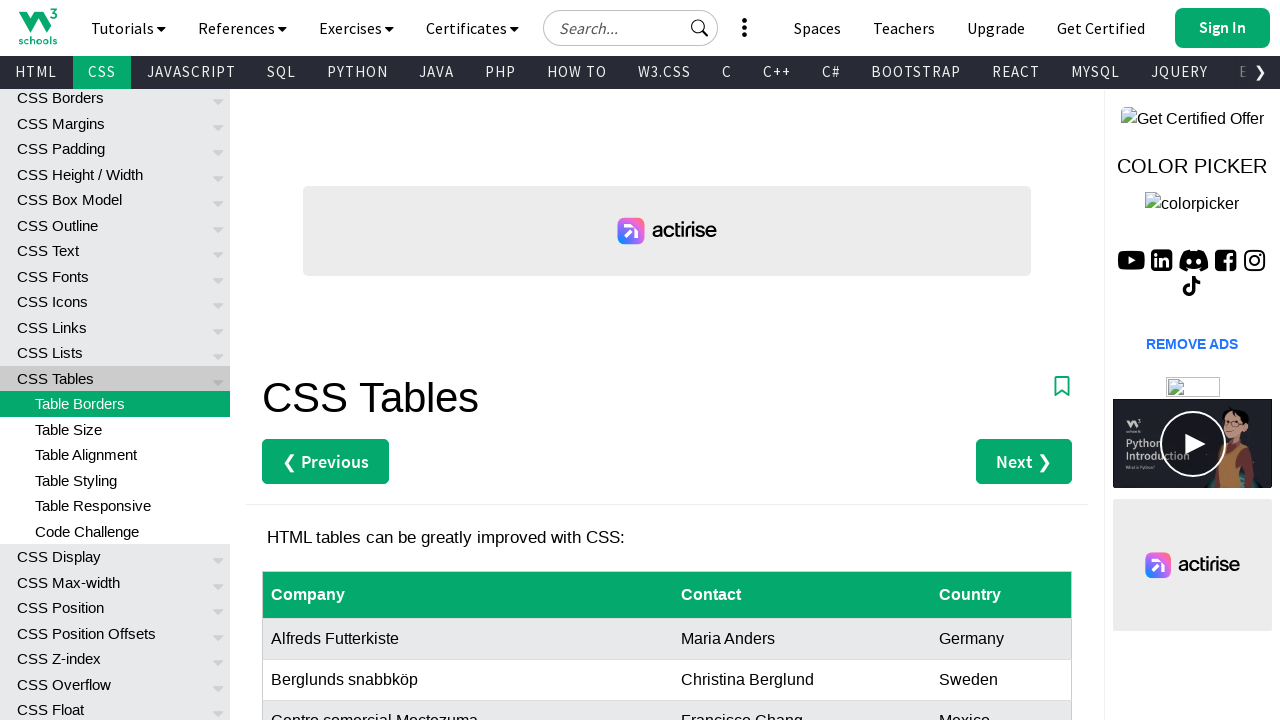